Tests unsuccessful login attempt with invalid credentials and verifies error message is displayed

Starting URL: https://groceryapp.uniqassosiates.com/admin/login

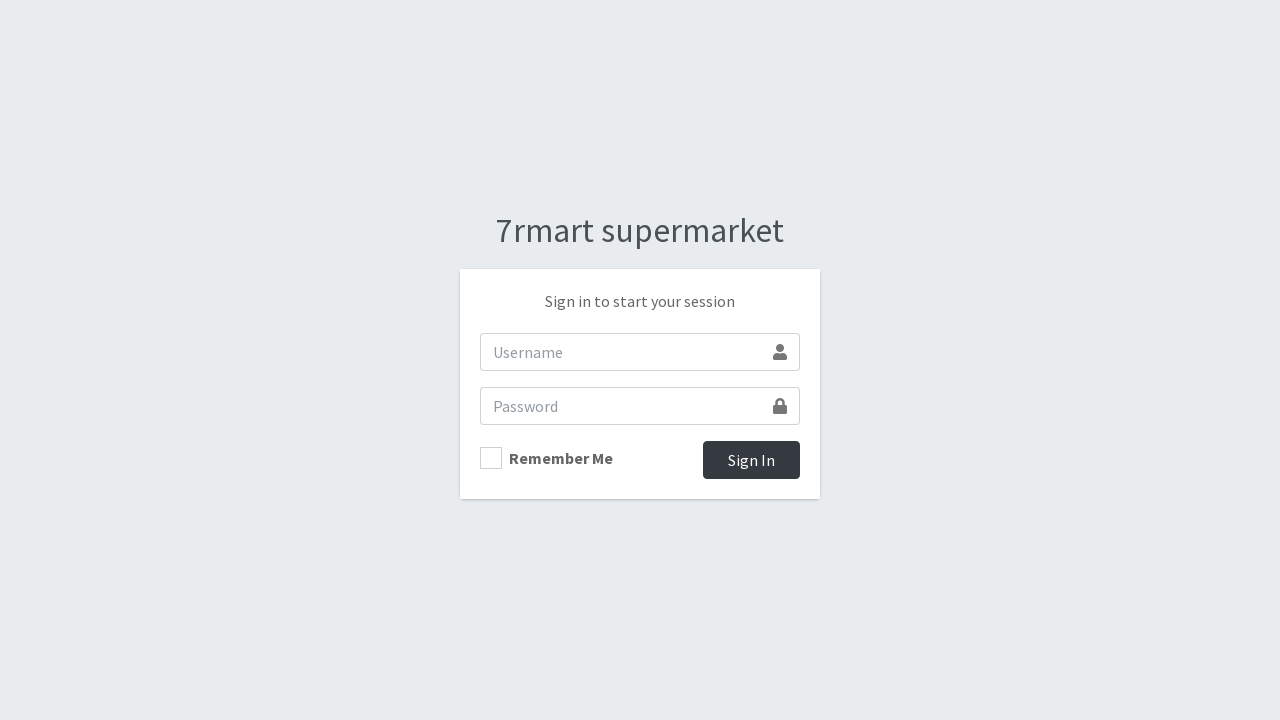

Filled username field with invalid credentials 'invaliduser123' on input[name='username']
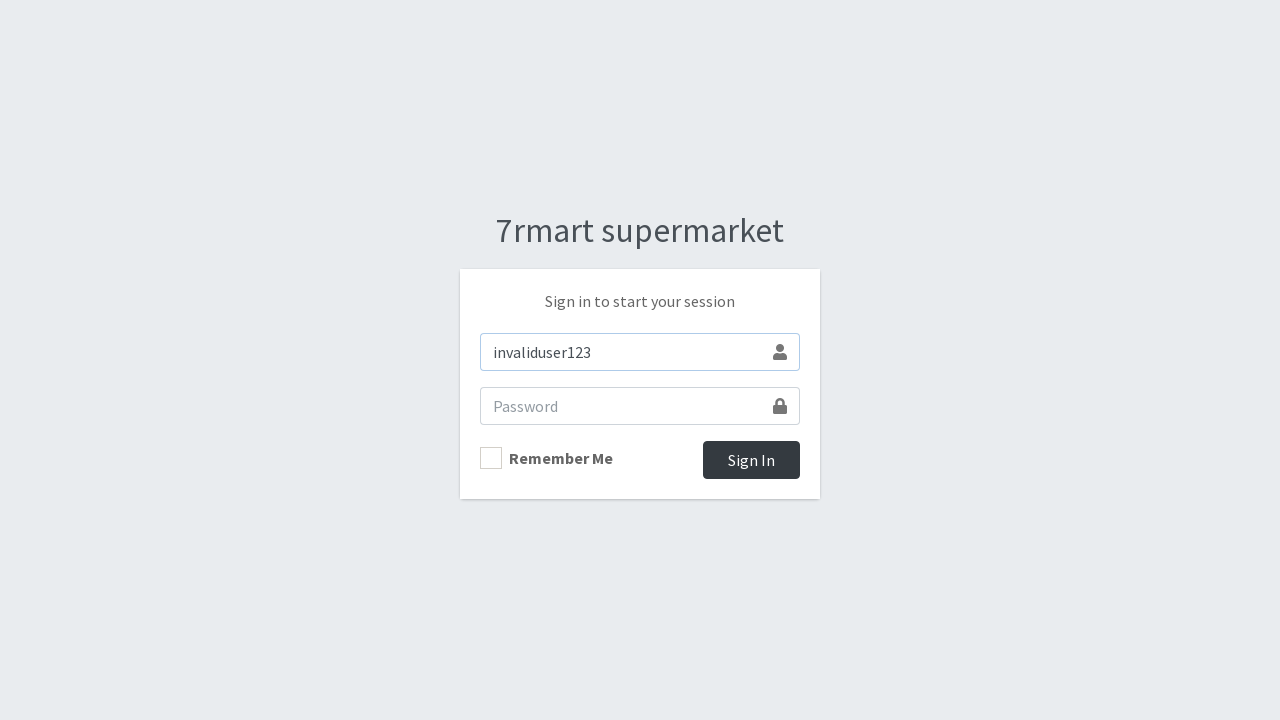

Filled password field with incorrect password 'wrongpass456' on input[name='password']
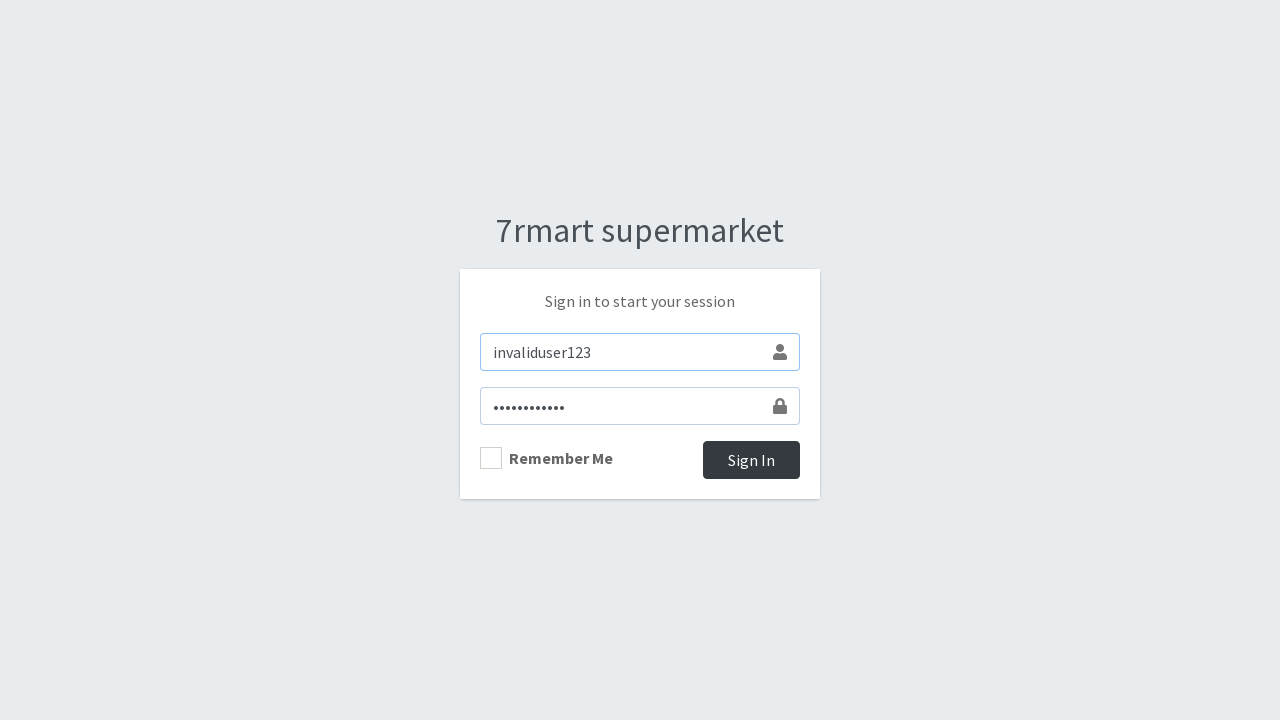

Clicked sign in button to attempt login at (752, 460) on button[type='submit']
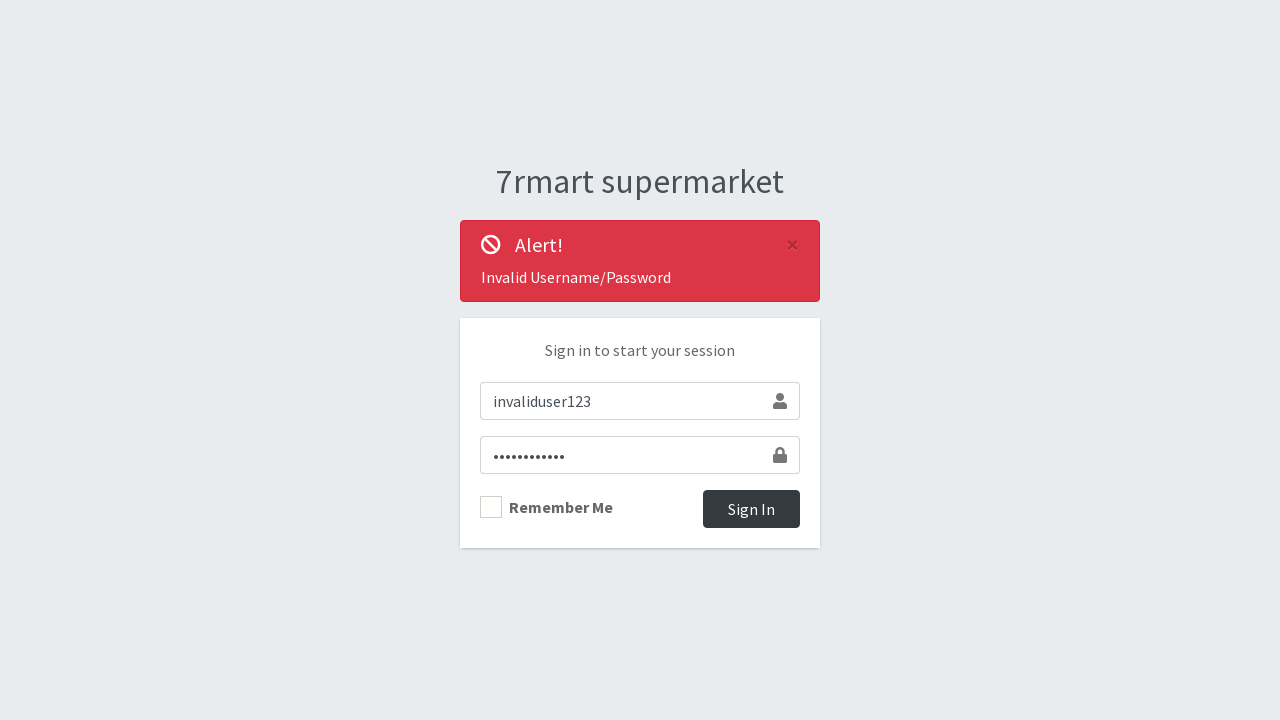

Verified error message is displayed for unsuccessful login attempt
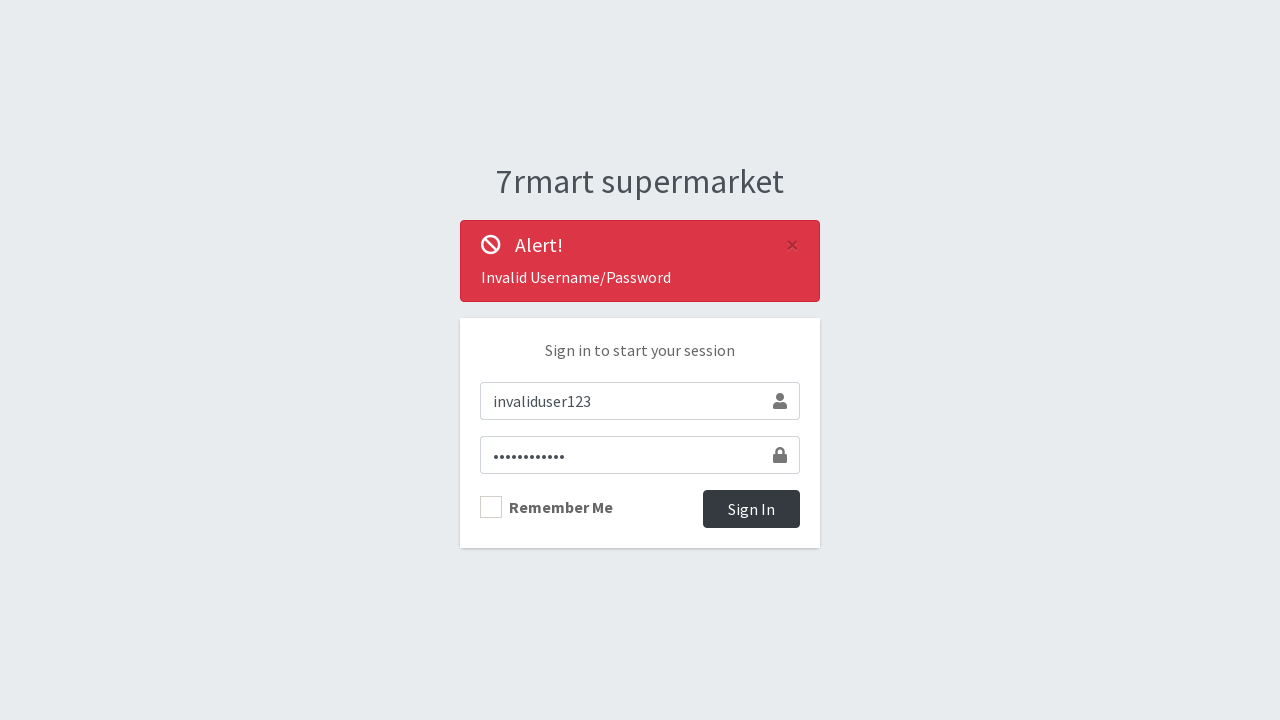

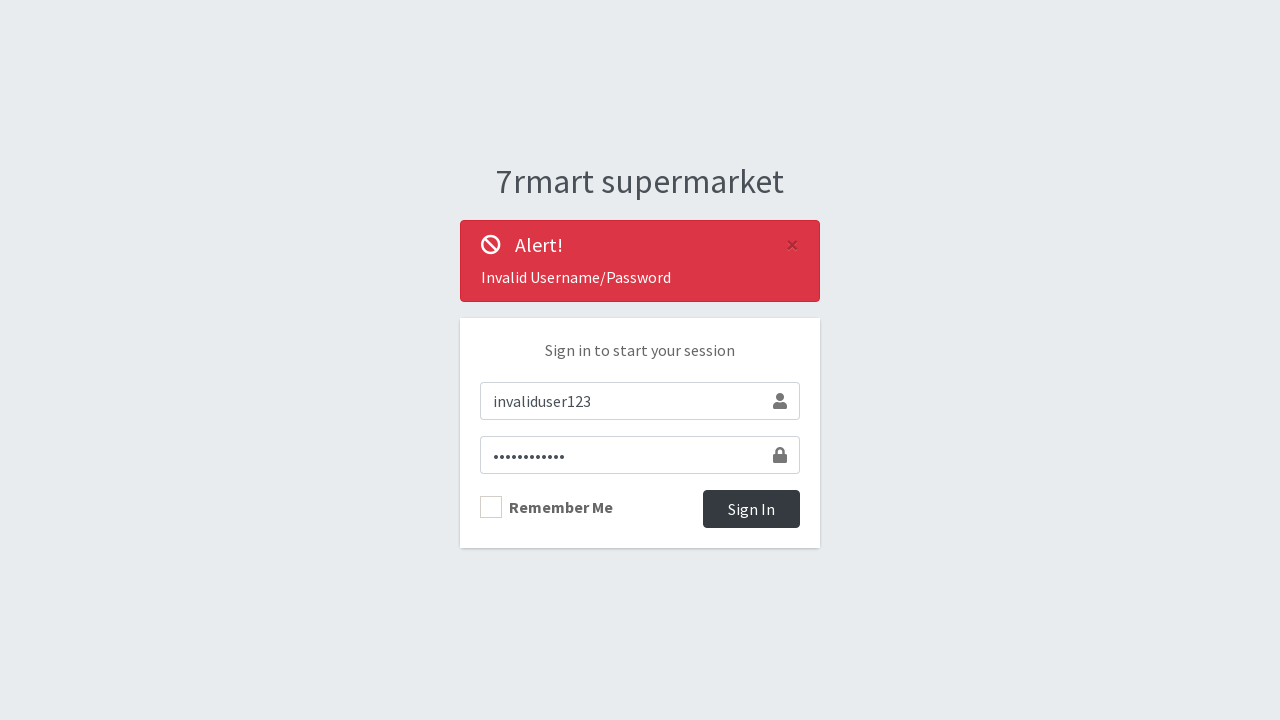